Tests clicking the Left button in the button group on the Formy buttons practice page

Starting URL: https://formy-project.herokuapp.com/buttons

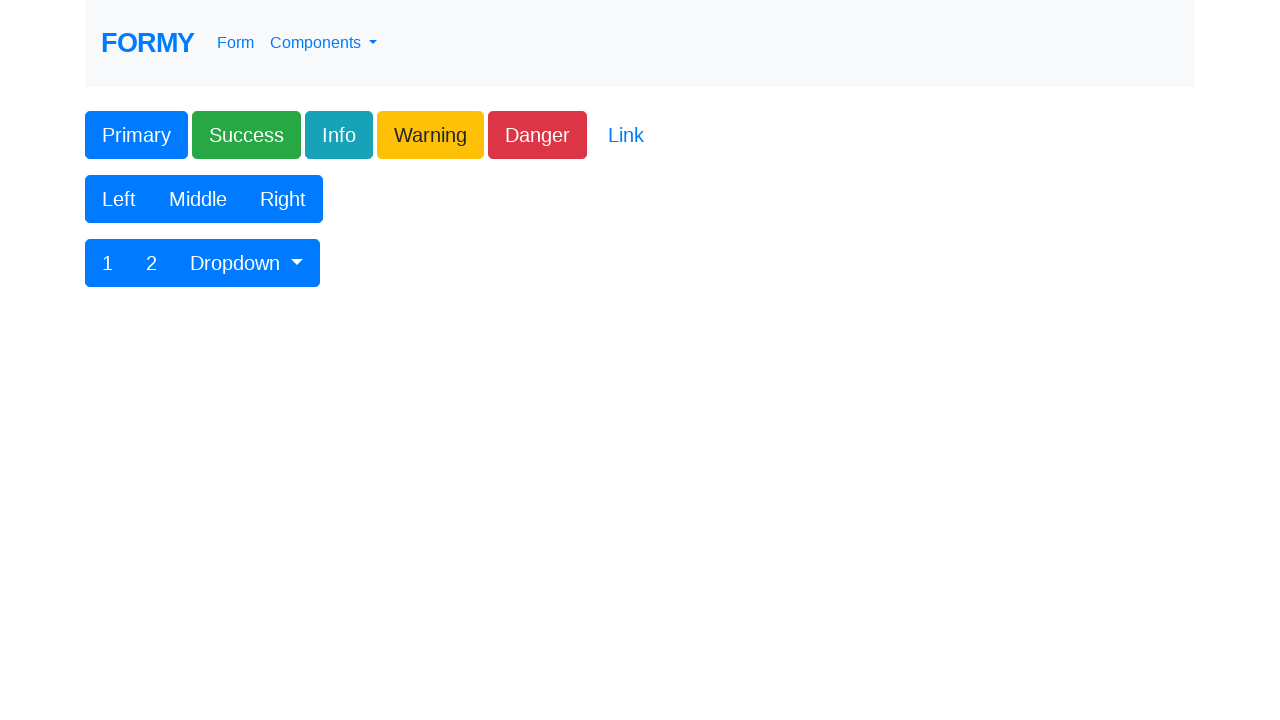

Navigated to Formy buttons practice page
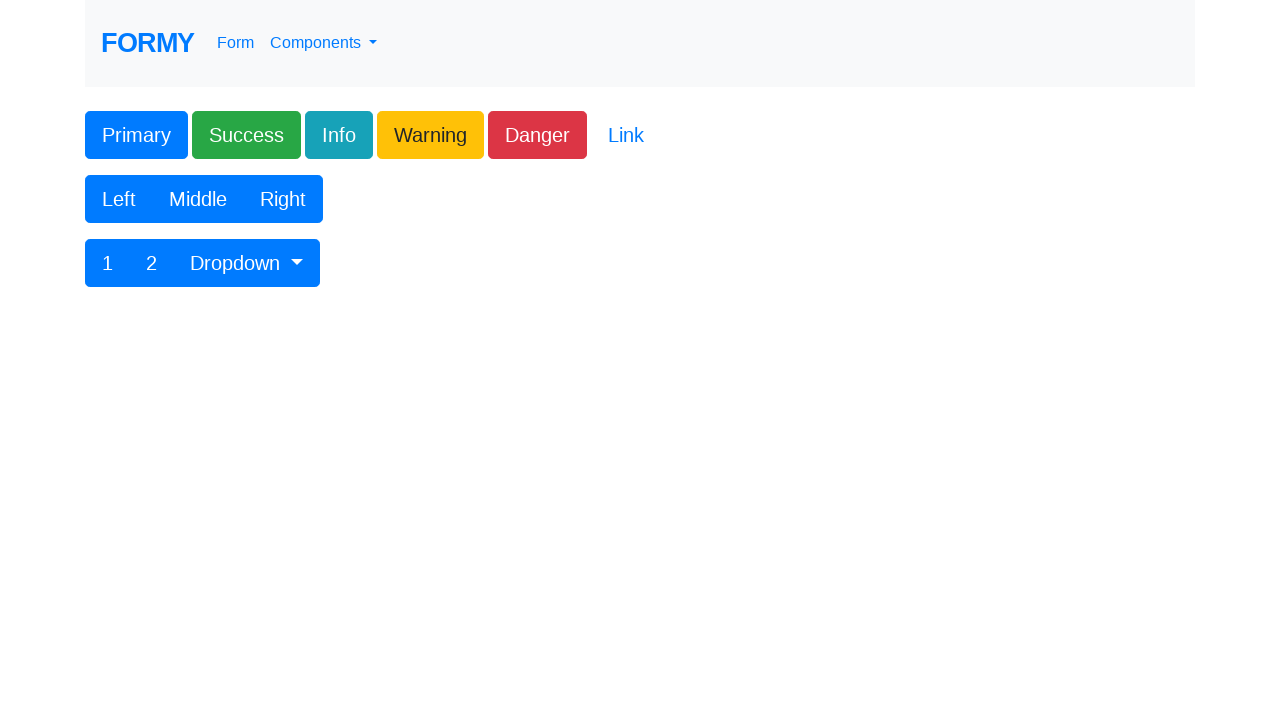

Clicked the Left button in the button group at (119, 199) on button:has-text('Left')
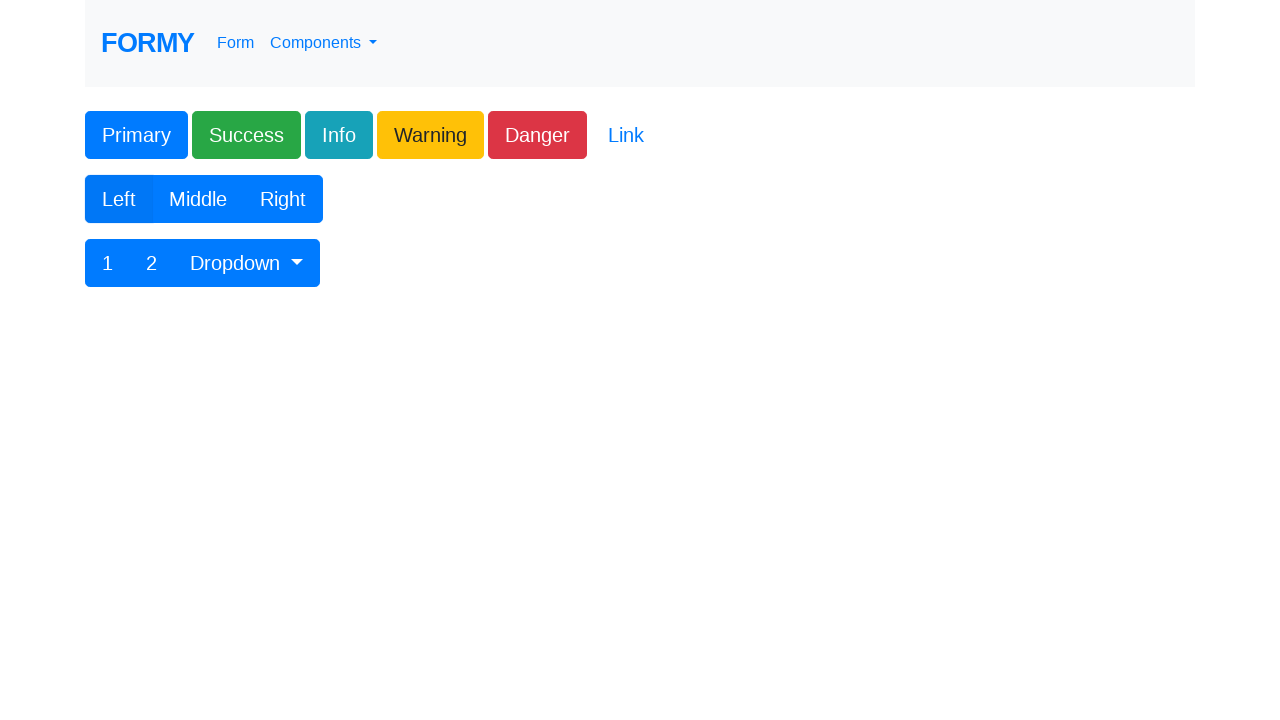

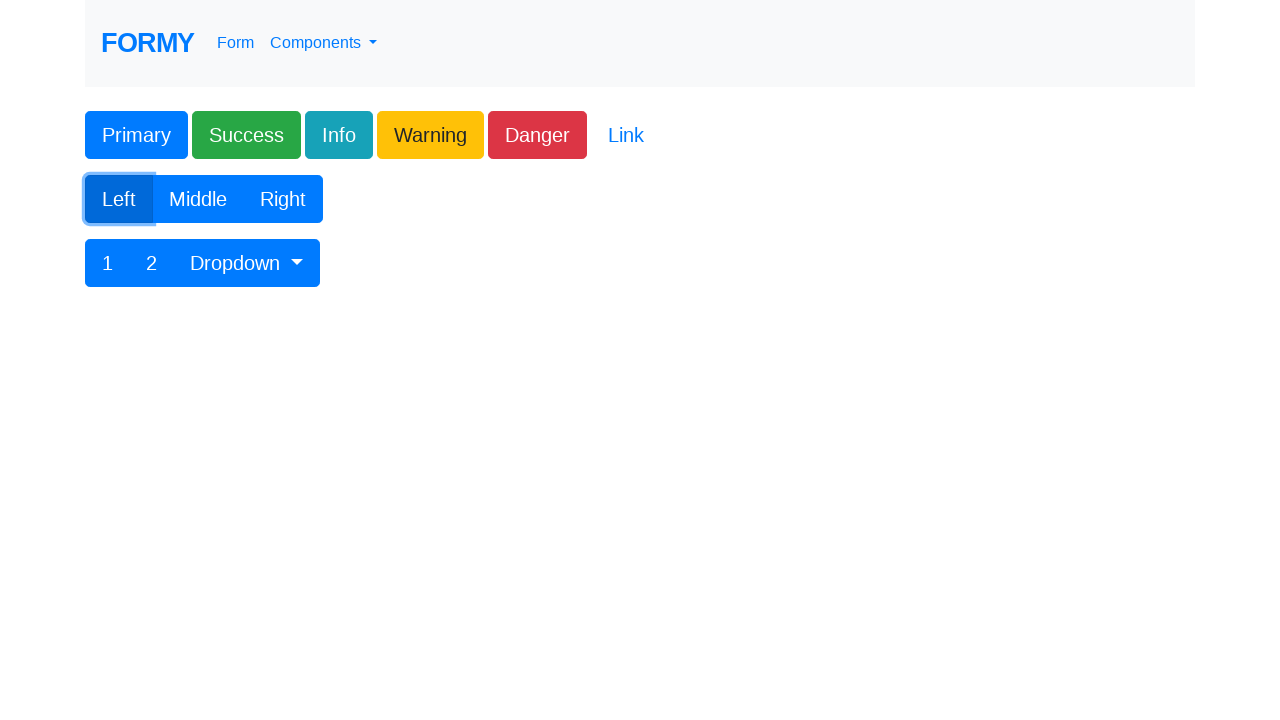